Navigates to the HTML Basic page and verifies the page title

Starting URL: https://www.w3schools.com/html/default.asp

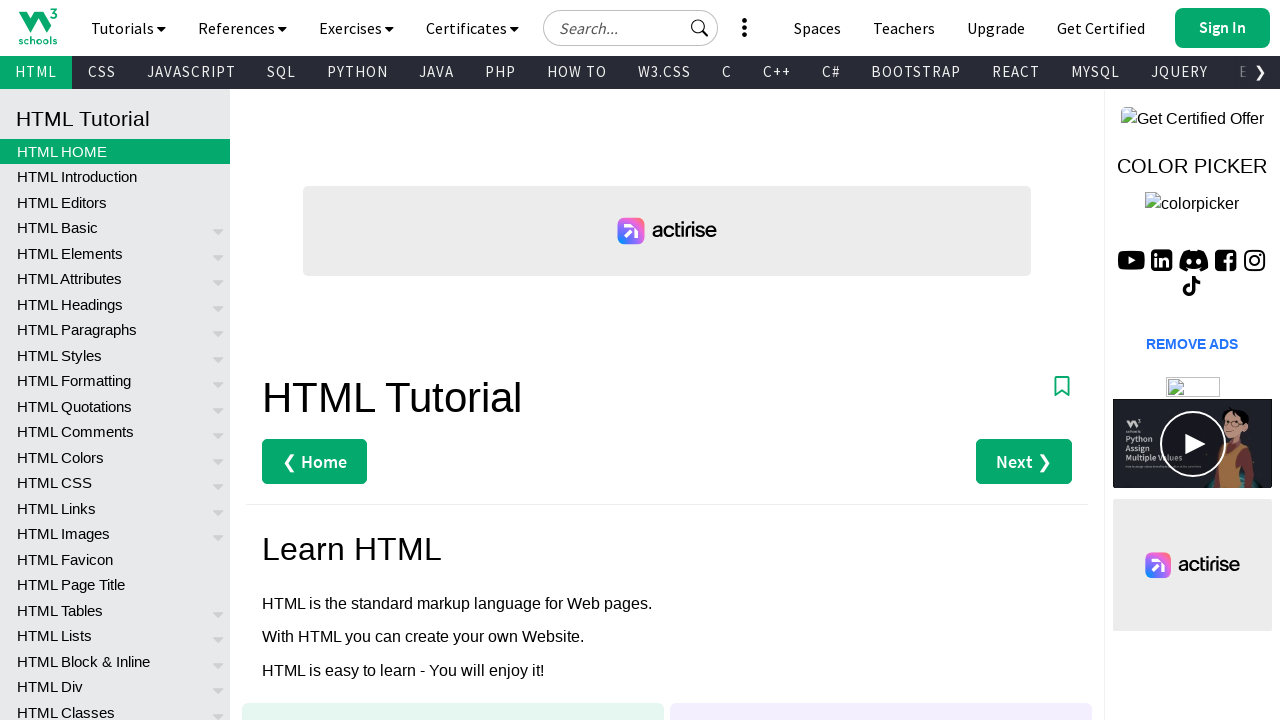

Clicked on HTML Basic link at (115, 228) on text=HTML Basic
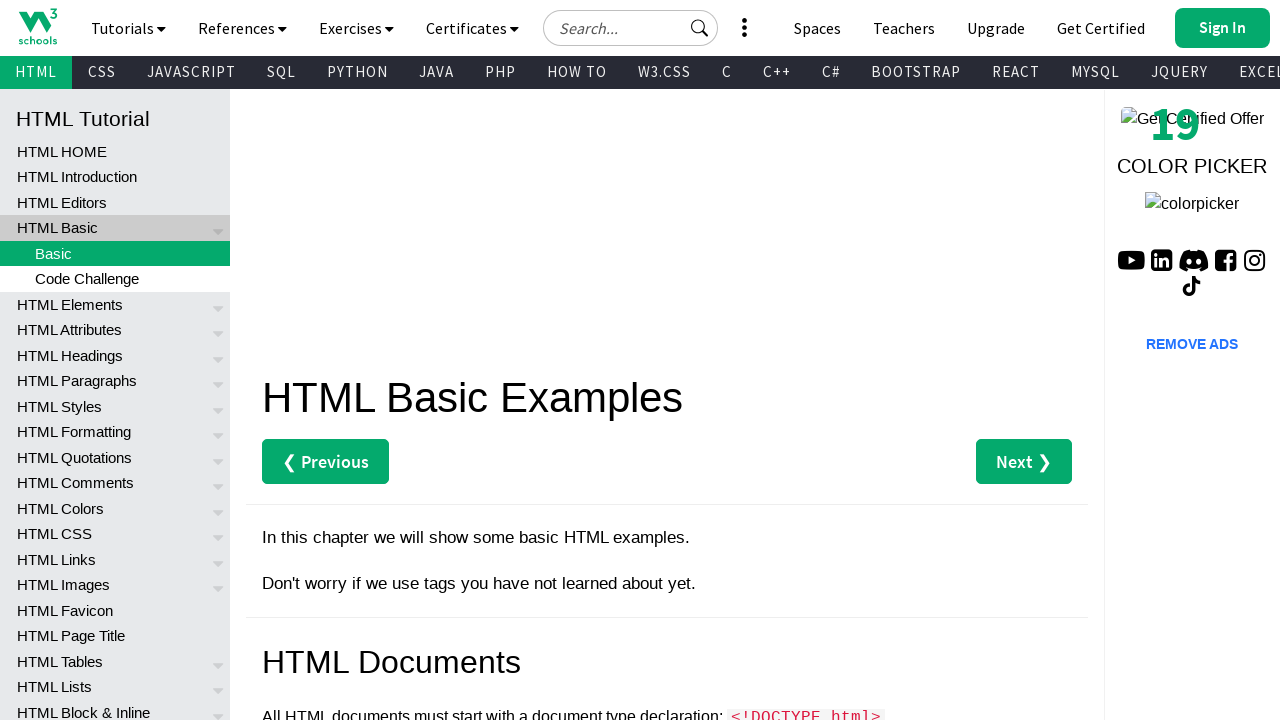

Retrieved page title
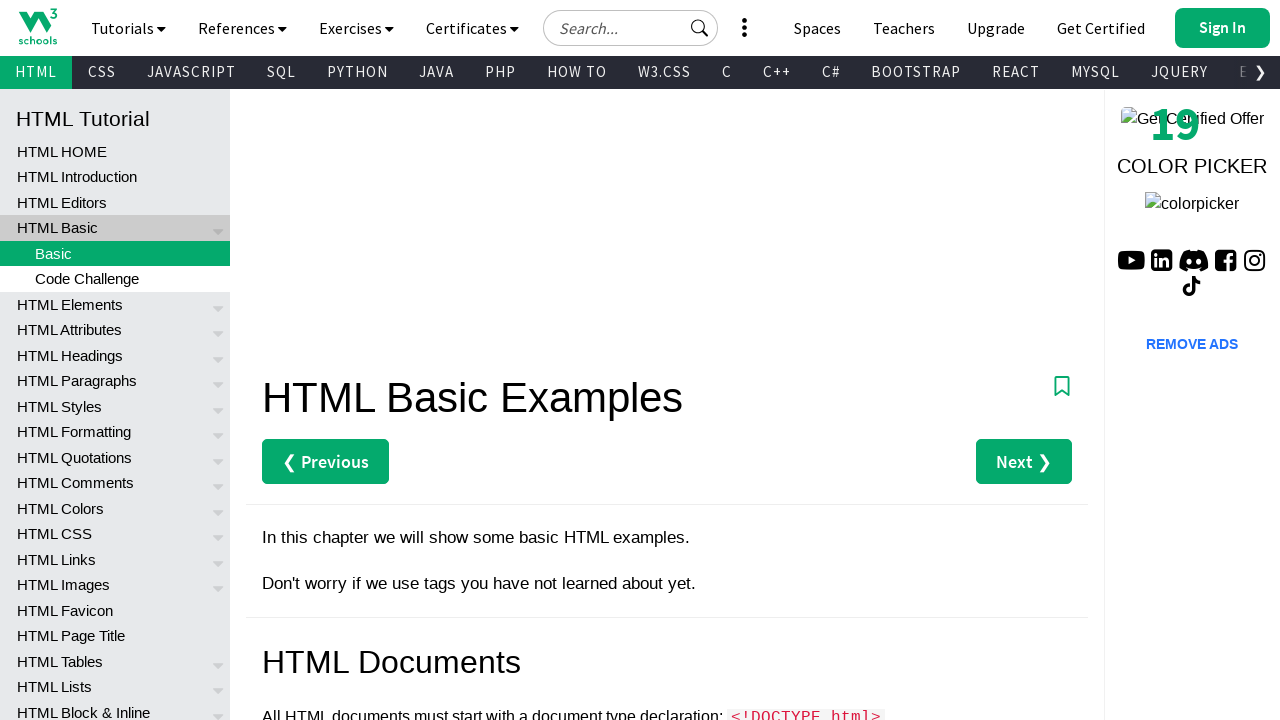

Verified page title is 'HTML Basic'
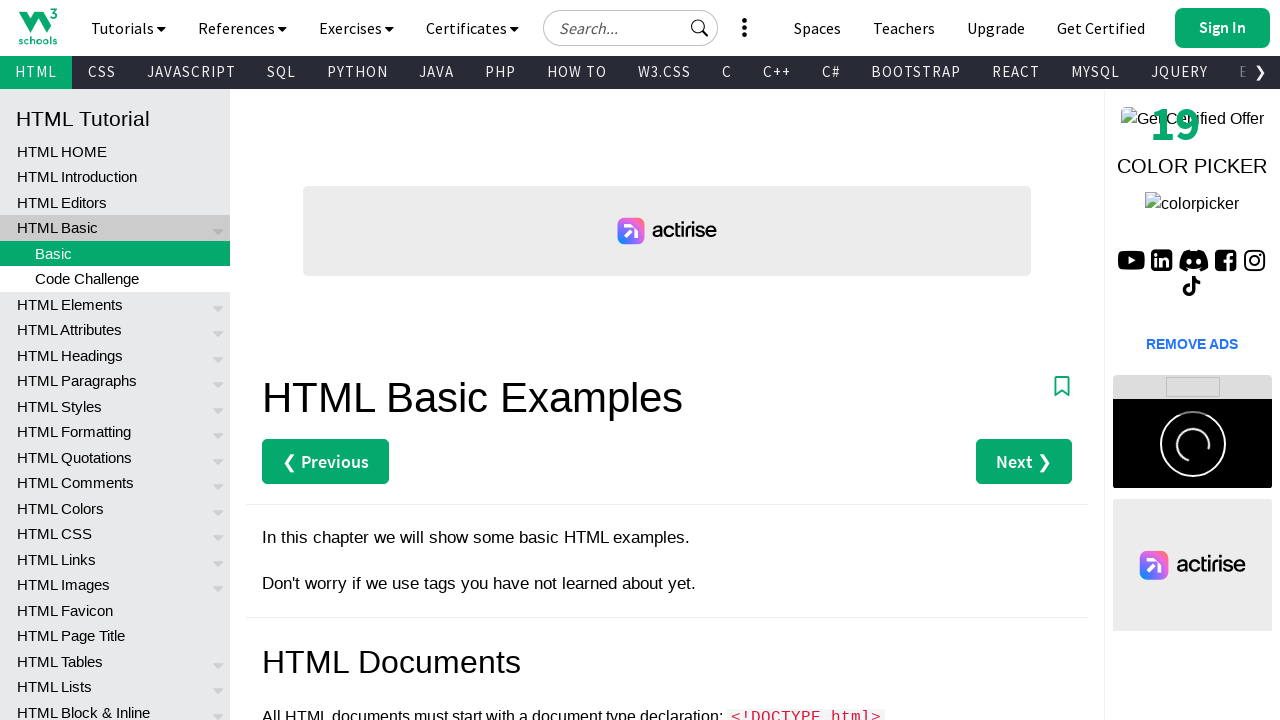

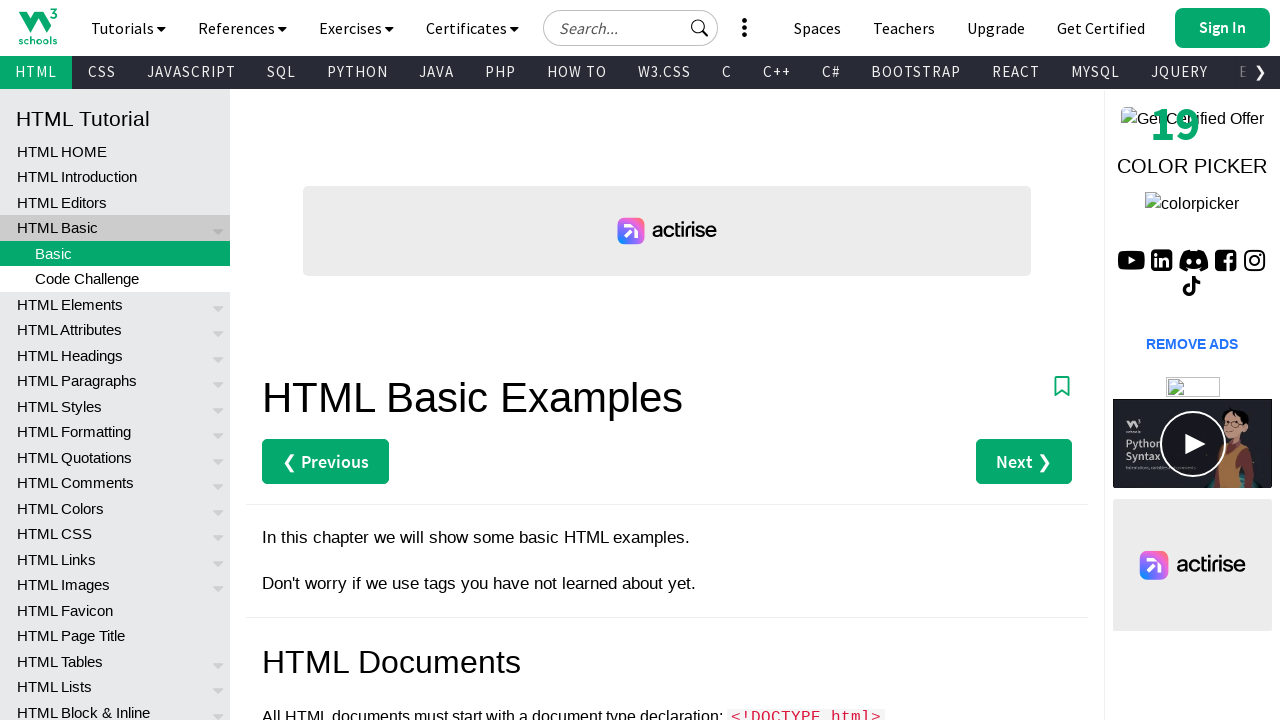